Tests the user registration form on ParaBank demo site by filling out all required fields including personal information, address, and account credentials, then submitting the form.

Starting URL: https://parabank.parasoft.com/parabank/register.htm

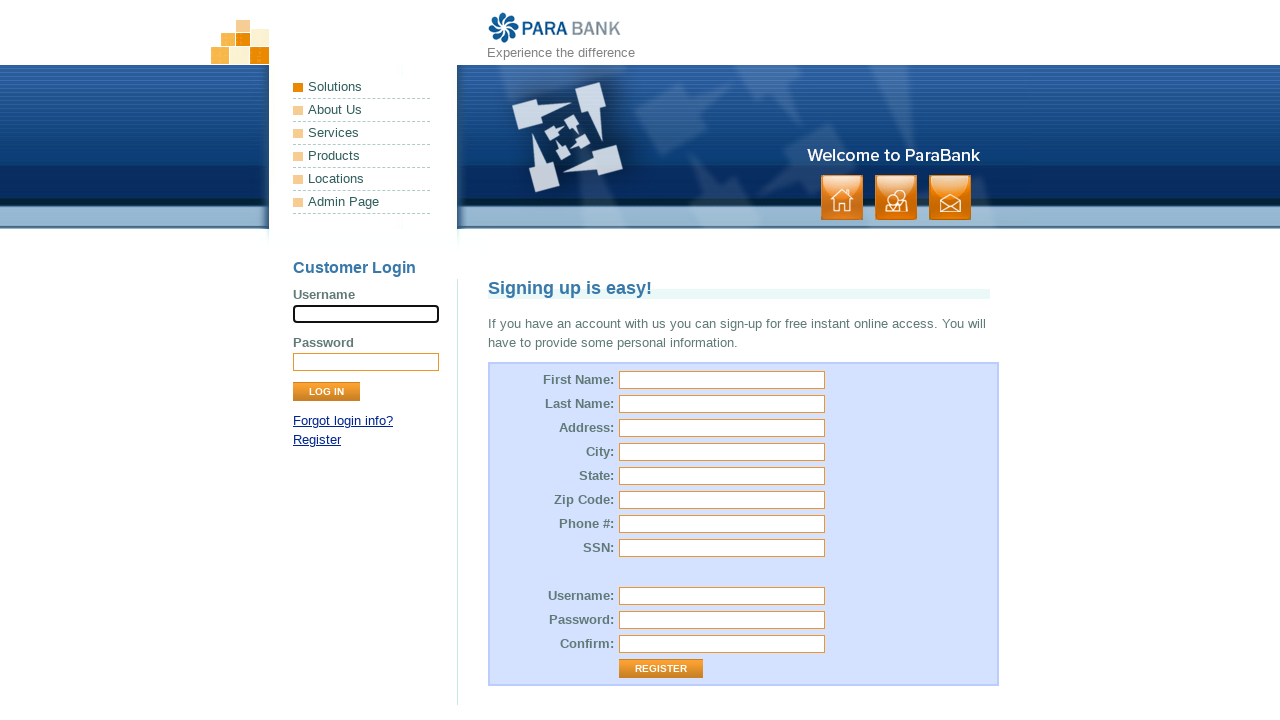

Filled first name field with 'ali' on input[name='customer.firstName']
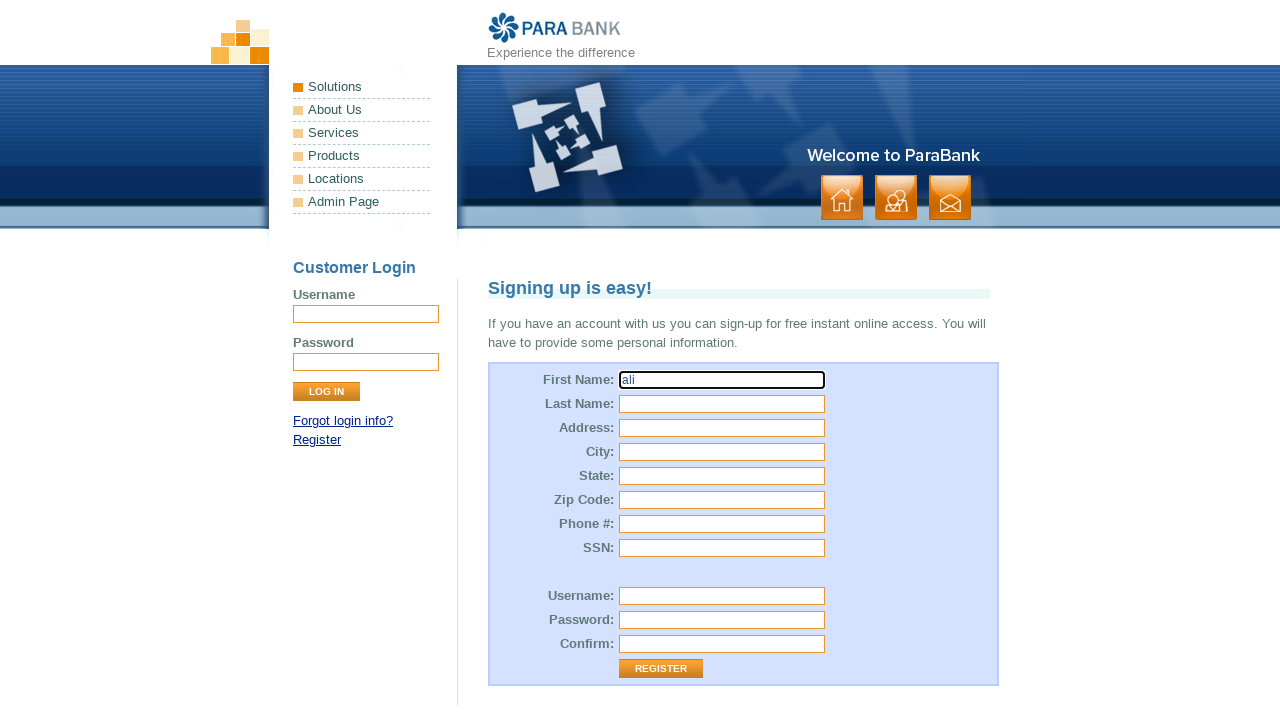

Filled last name field with 'ilhan' on input[name='customer.lastName']
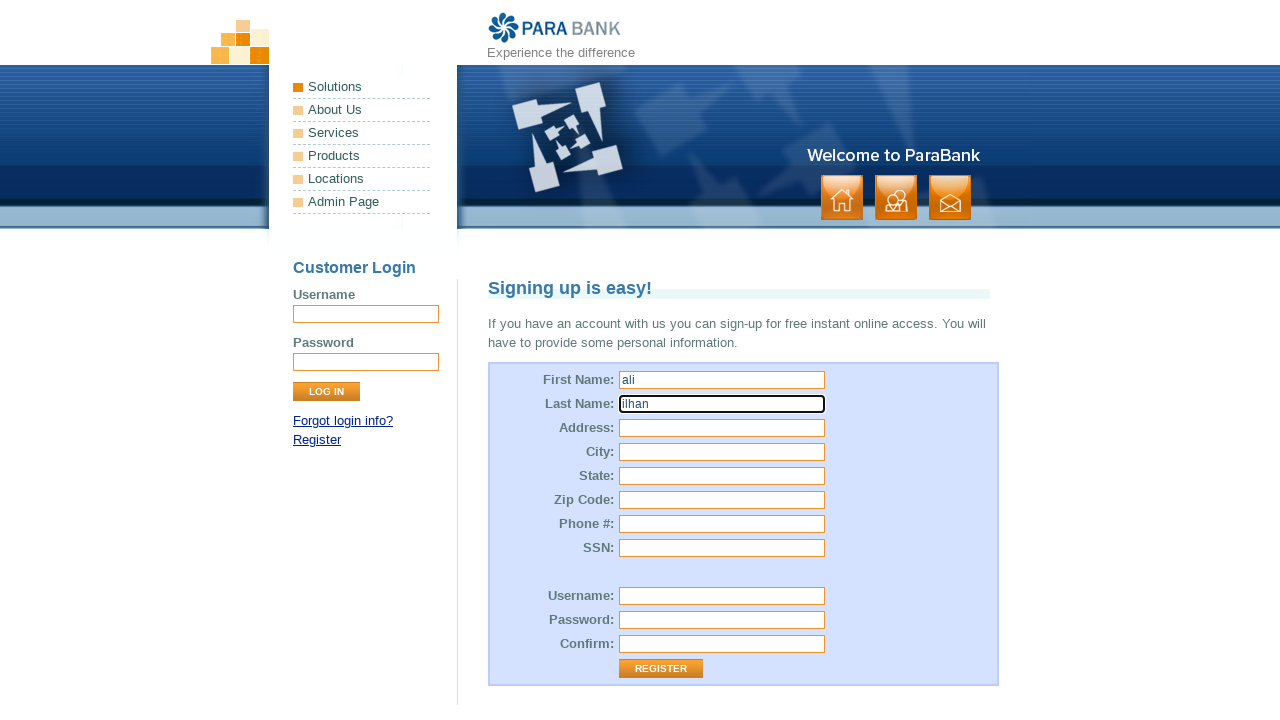

Filled street address field with 'conley' on #customer\.address\.street
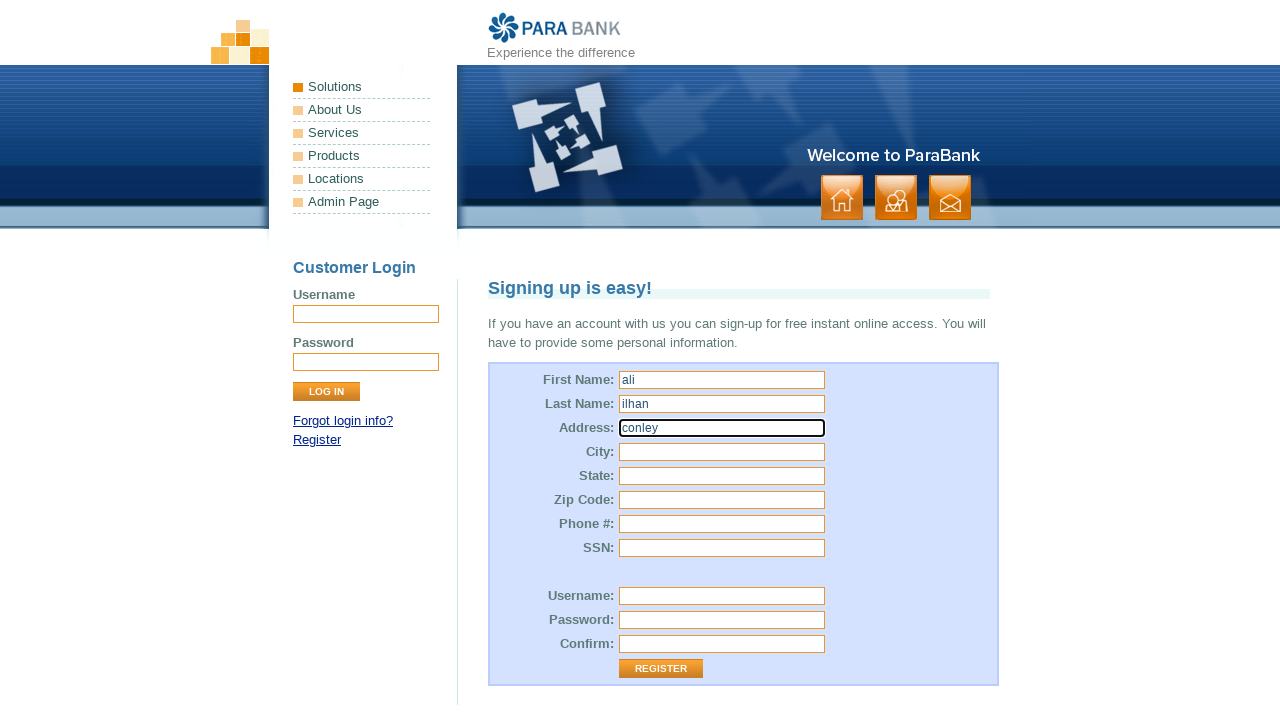

Filled city field with 'odessa' on #customer\.address\.city
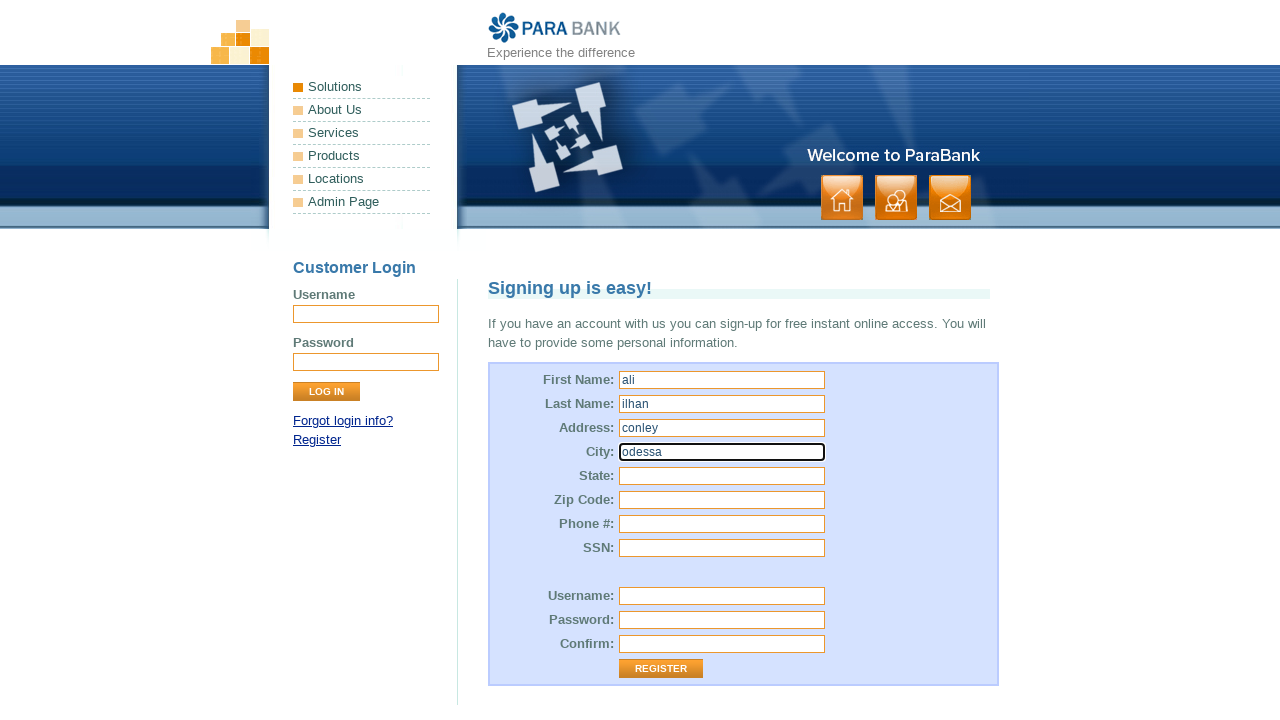

Filled state field with 'TX' on #customer\.address\.state
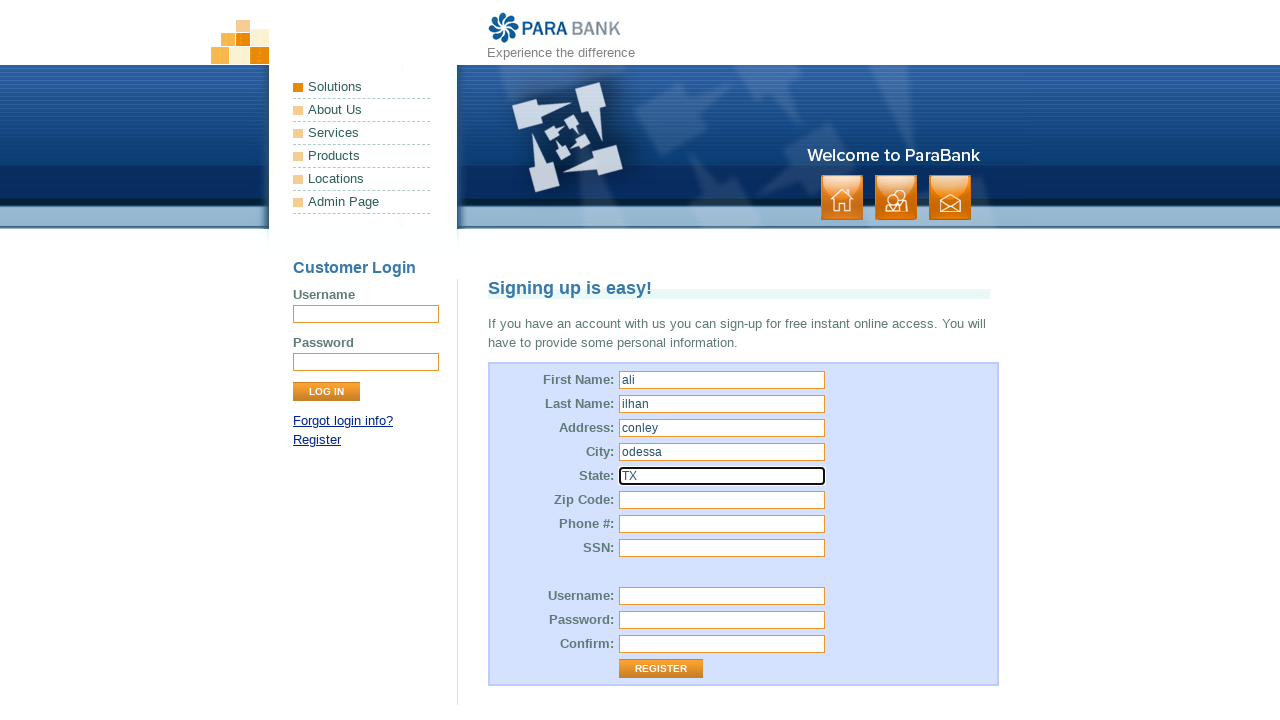

Filled zip code field with '79762' on input[name='customer.address.zipCode']
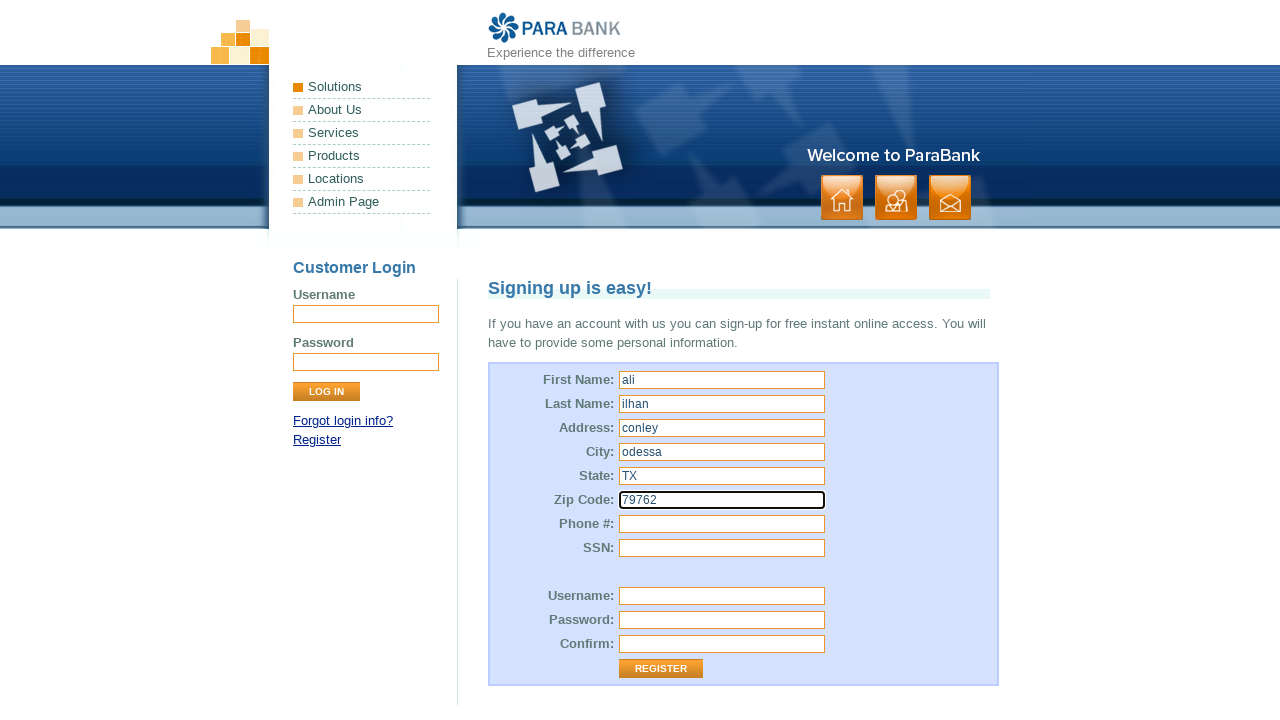

Filled phone number field with '123-456-78-90' on #customer\.phoneNumber
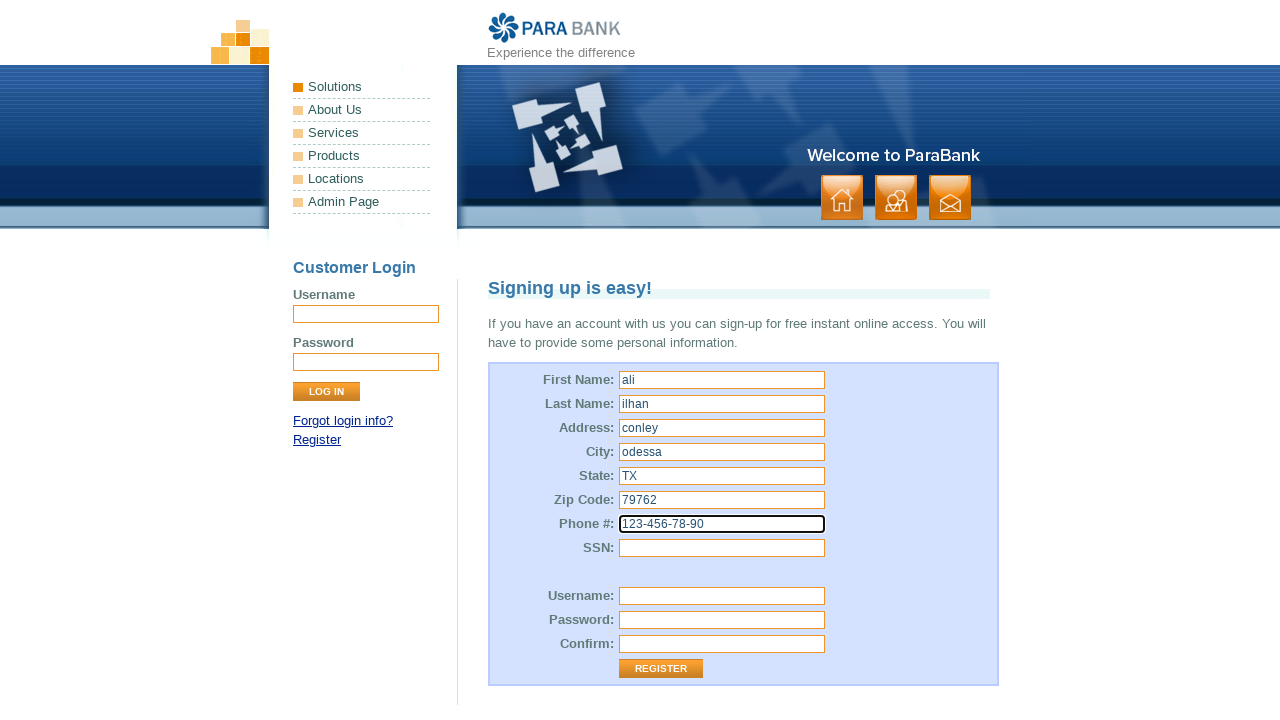

Filled SSN field with '123-45-6789' on #customer\.ssn
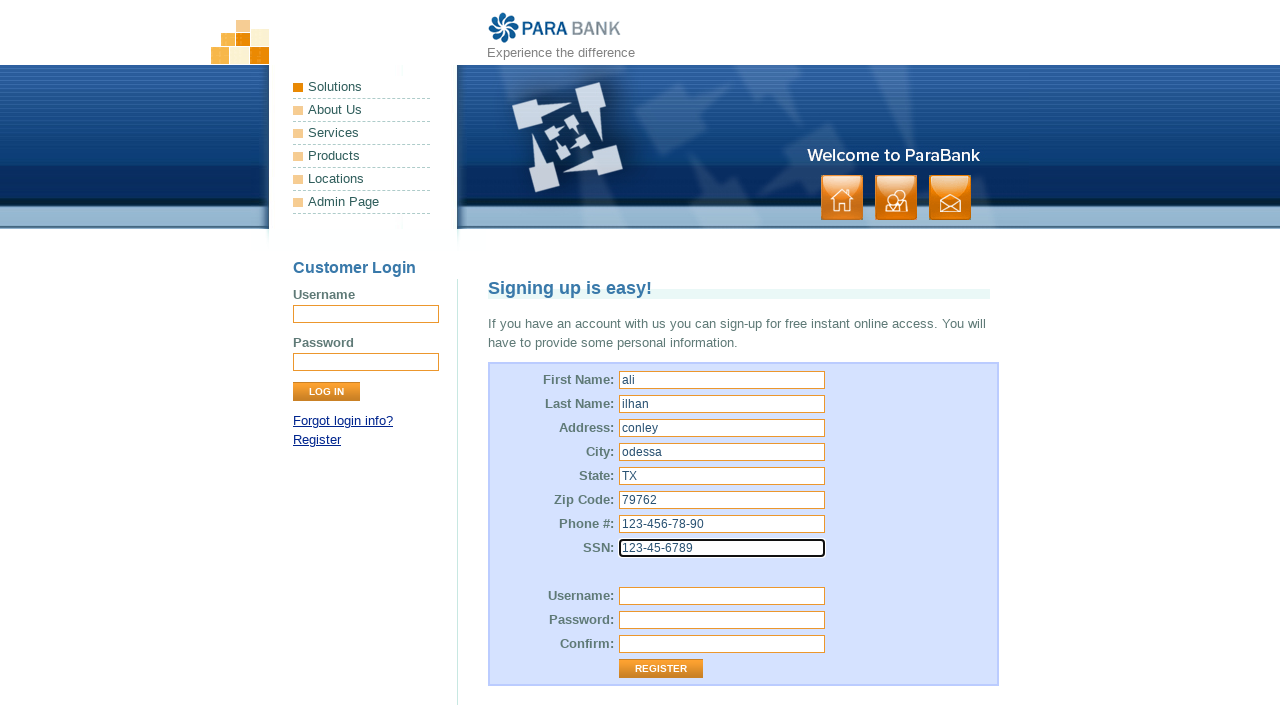

Filled username field with 'aliilhan_test847' on #customer\.username
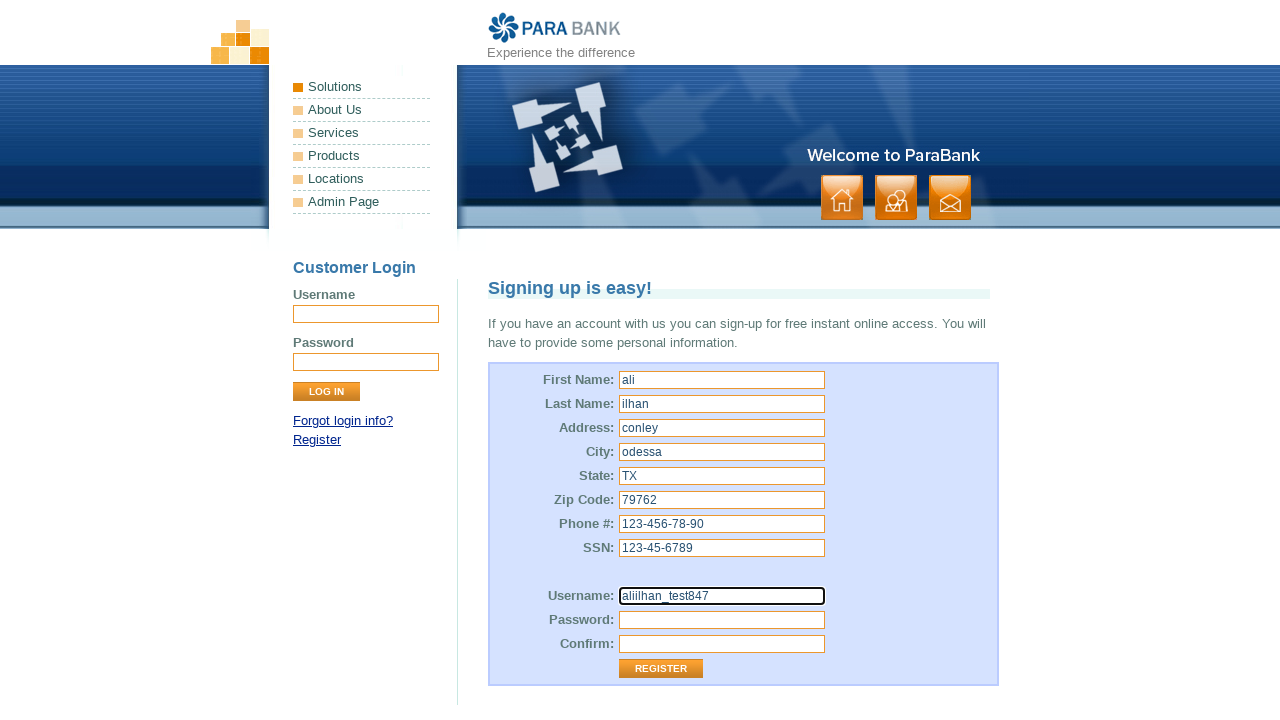

Filled password field with 'abcdef123' on #customer\.password
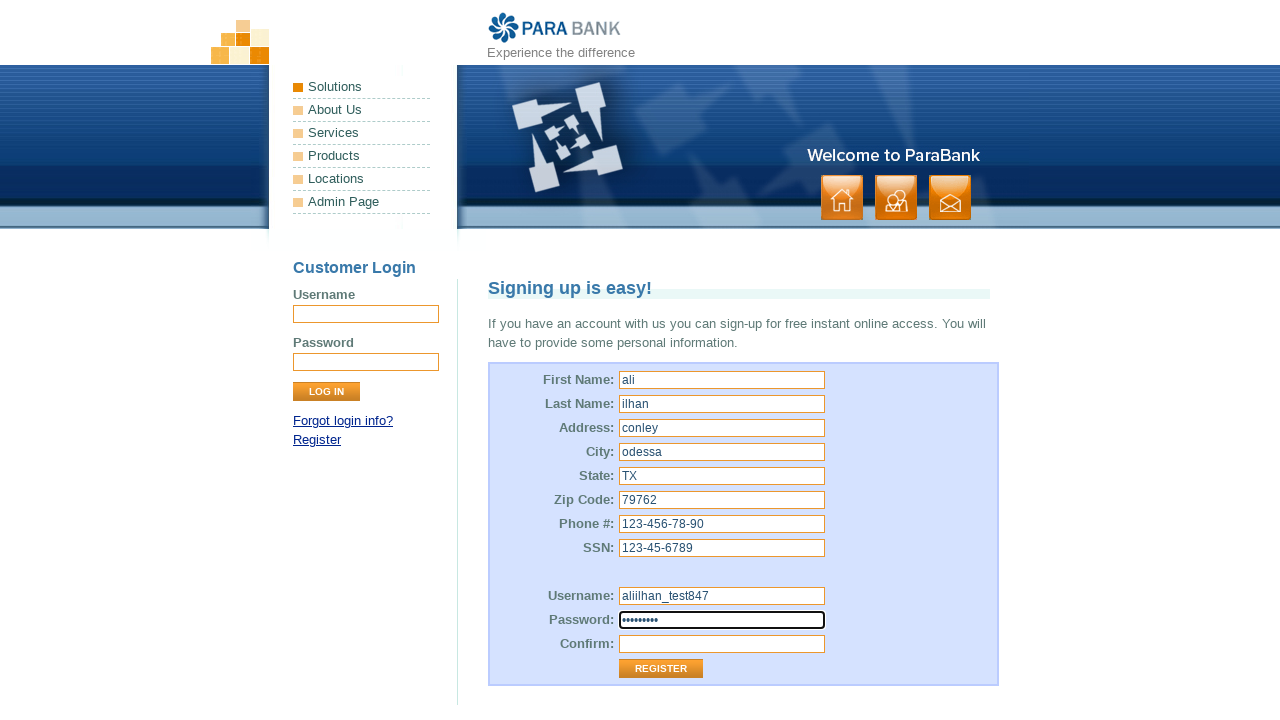

Filled repeated password field with 'abcdef123' on #repeatedPassword
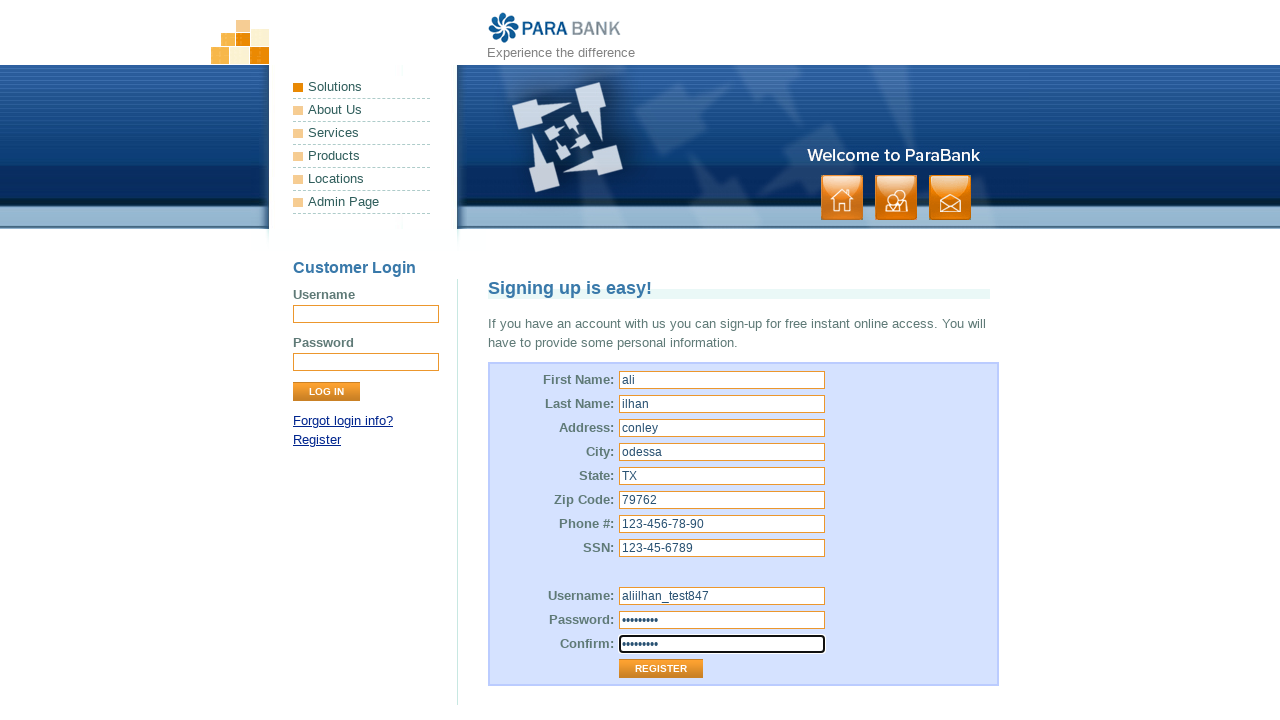

Clicked registration submit button at (896, 198) on .button
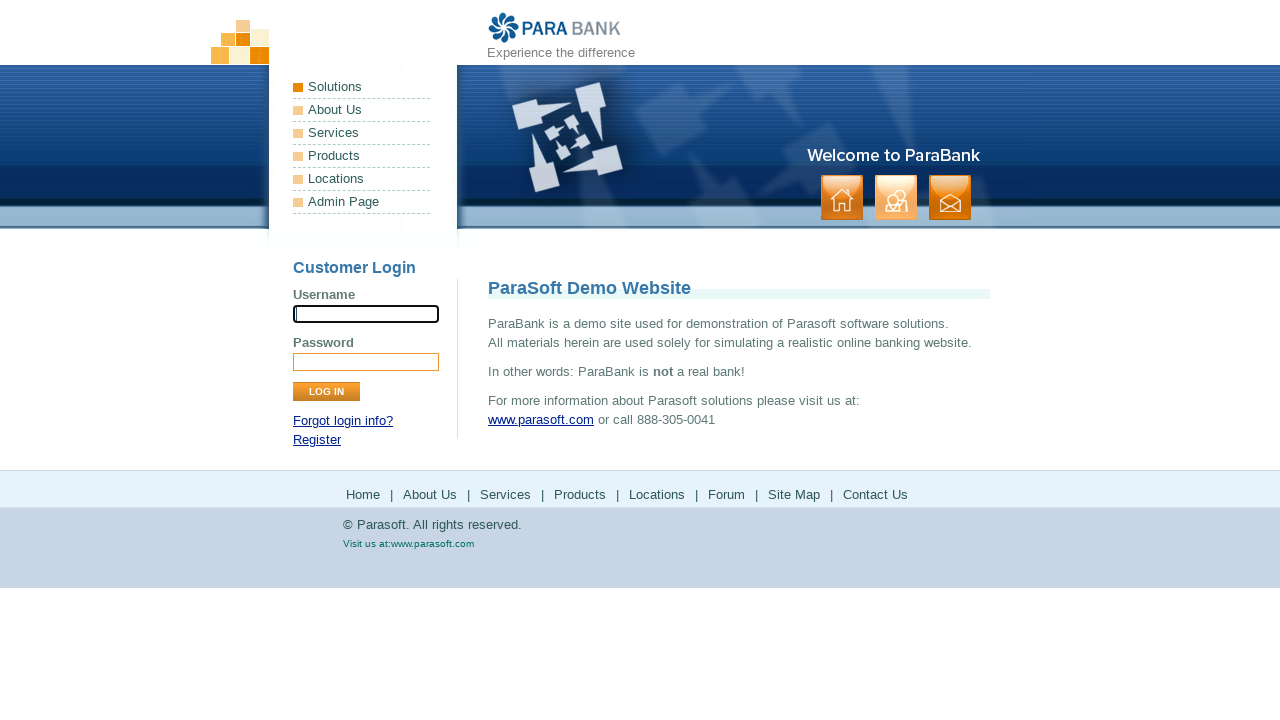

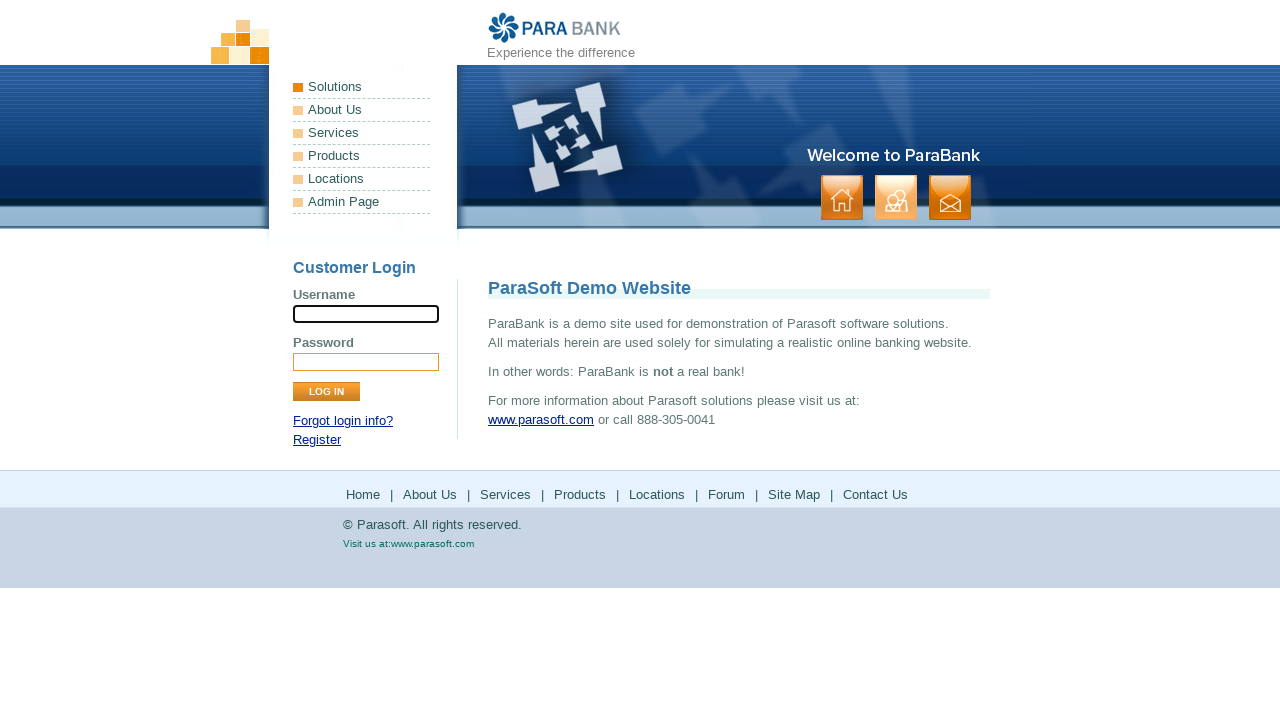